Tests file upload functionality by uploading a test file and verifying the uploaded filename is displayed correctly

Starting URL: https://the-internet.herokuapp.com/upload

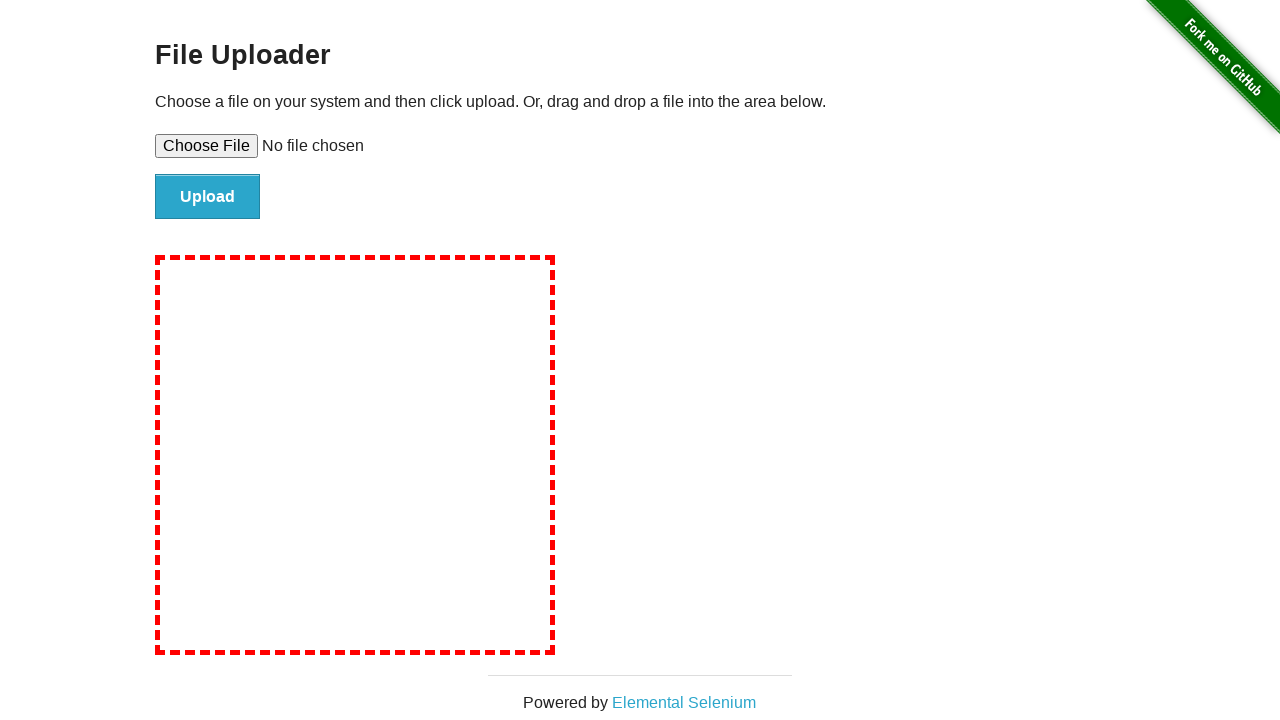

Created temporary test file (testfile.txt) for upload
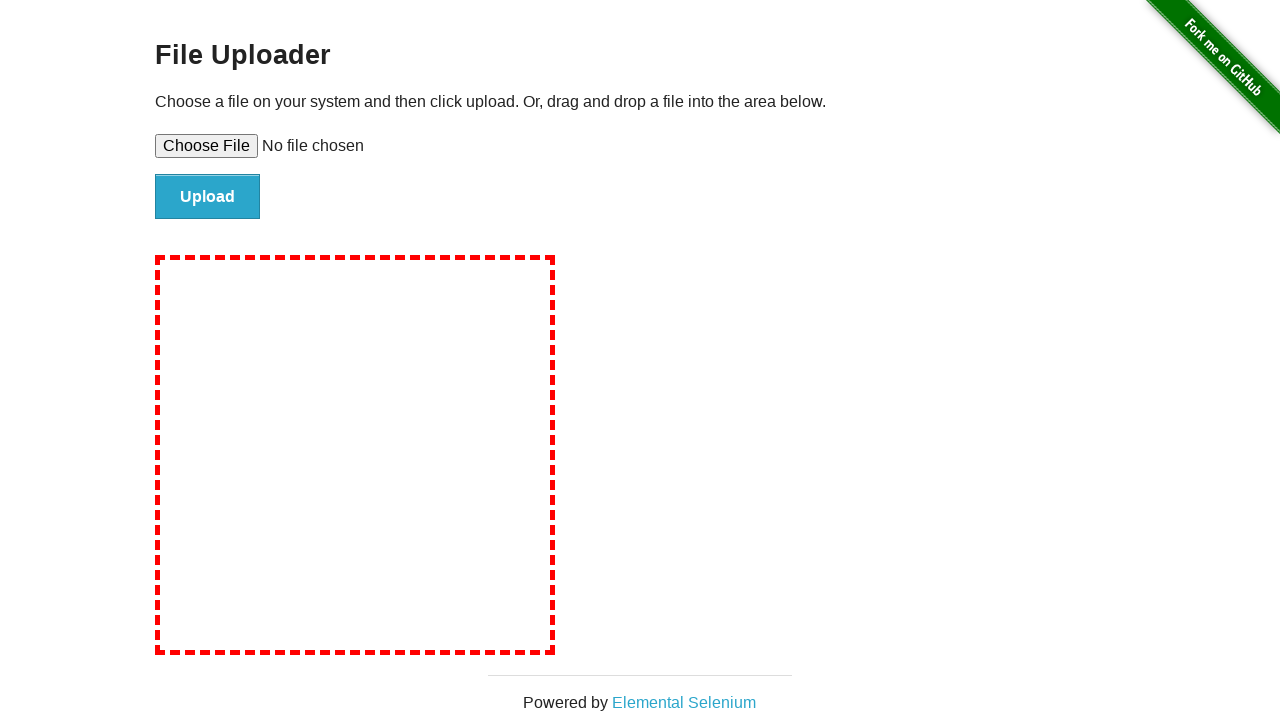

Selected testfile.txt in file input field
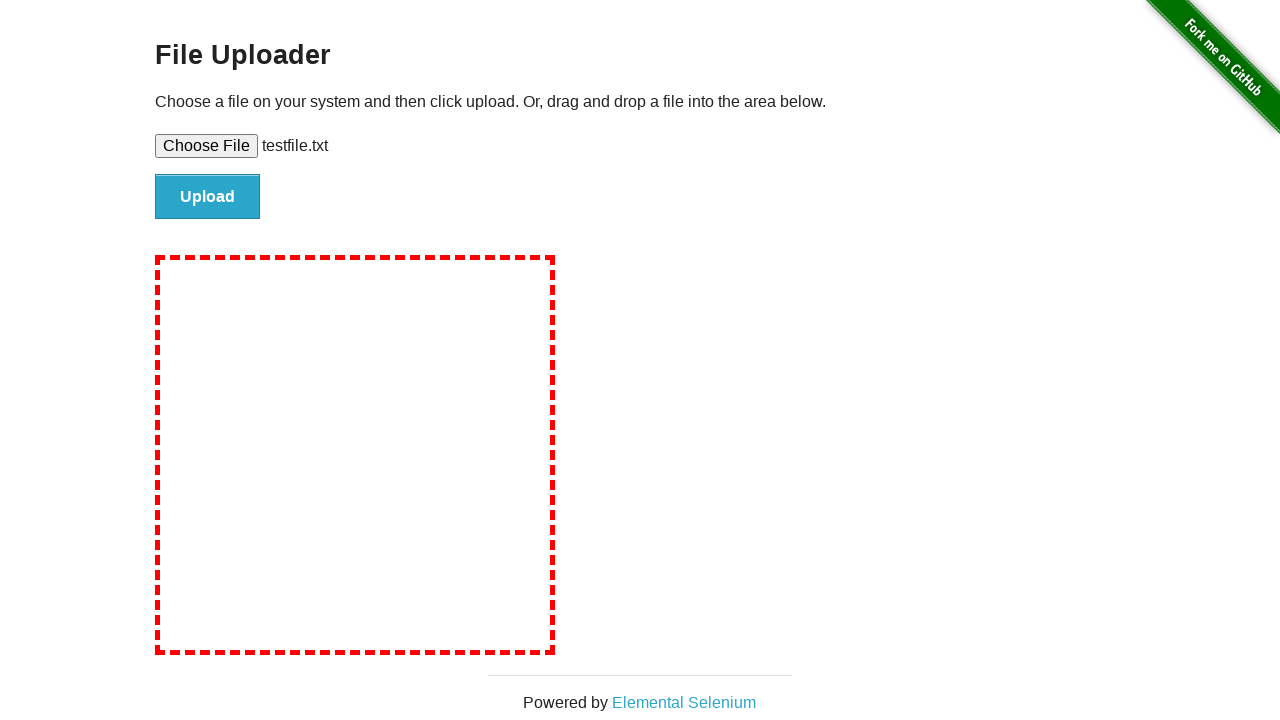

Clicked submit button to upload file at (208, 197) on [type=submit]
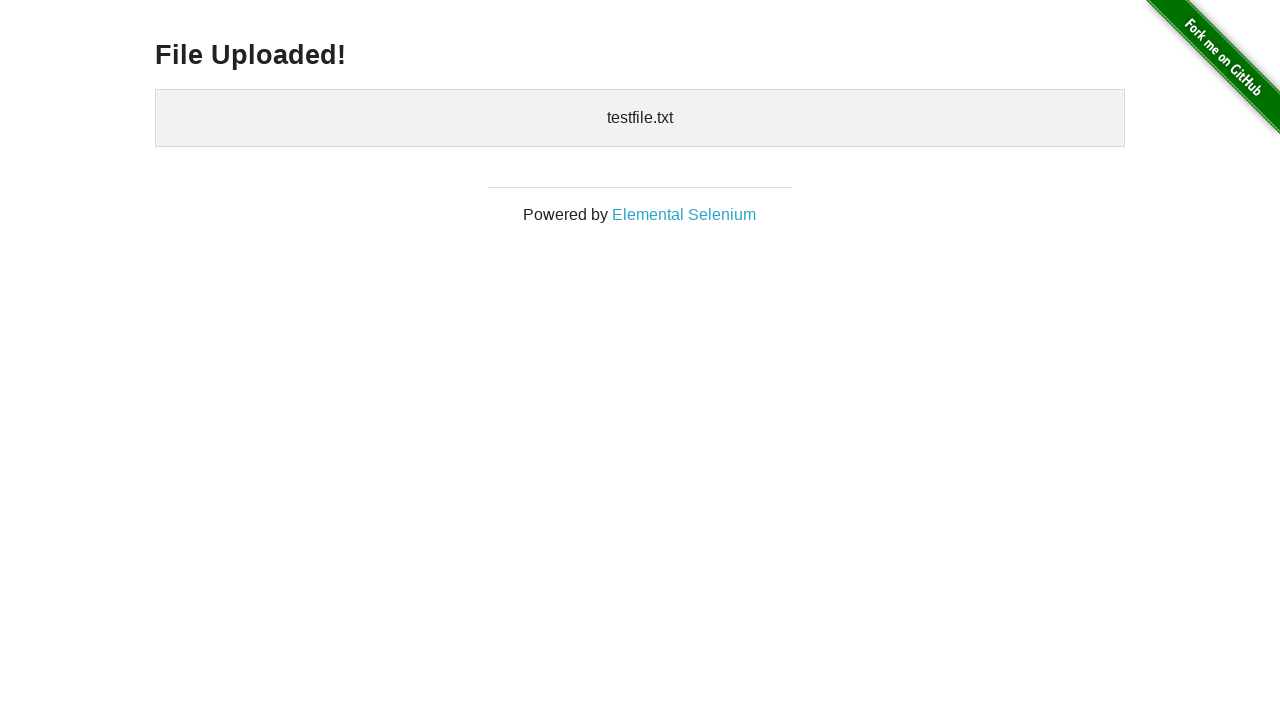

Verified uploaded filename 'testfile.txt' is displayed correctly
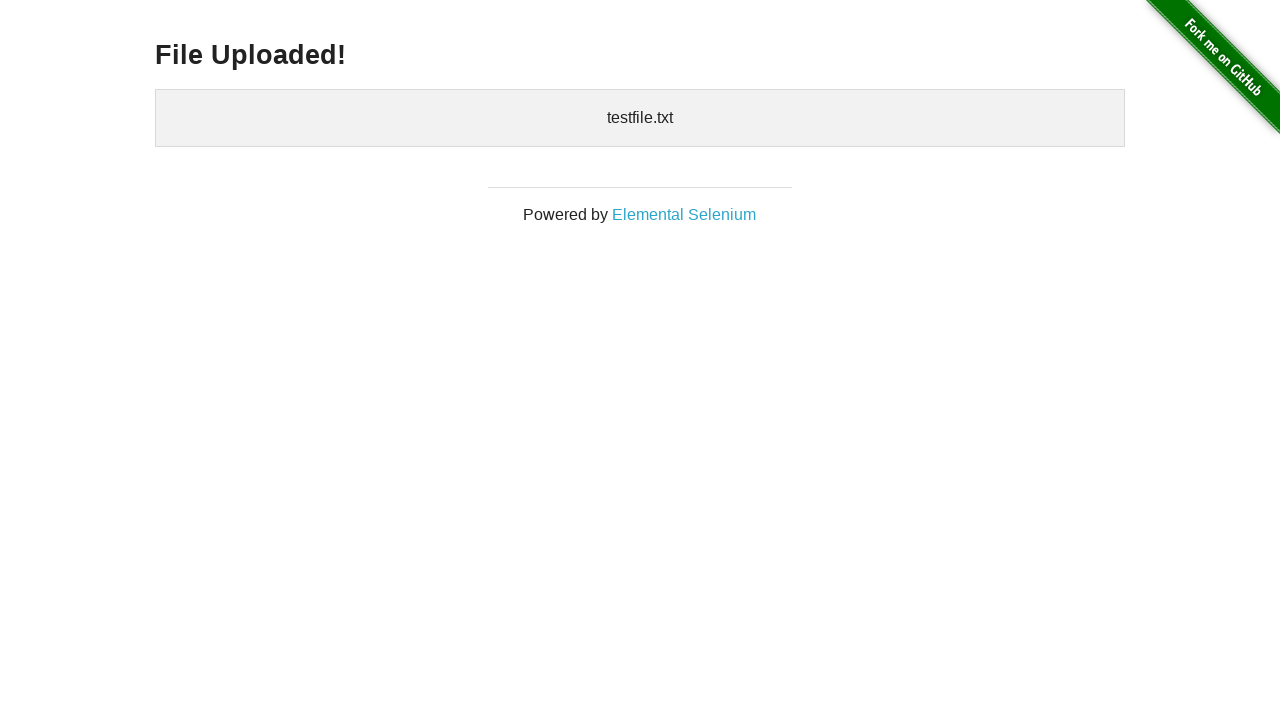

Cleaned up temporary test file
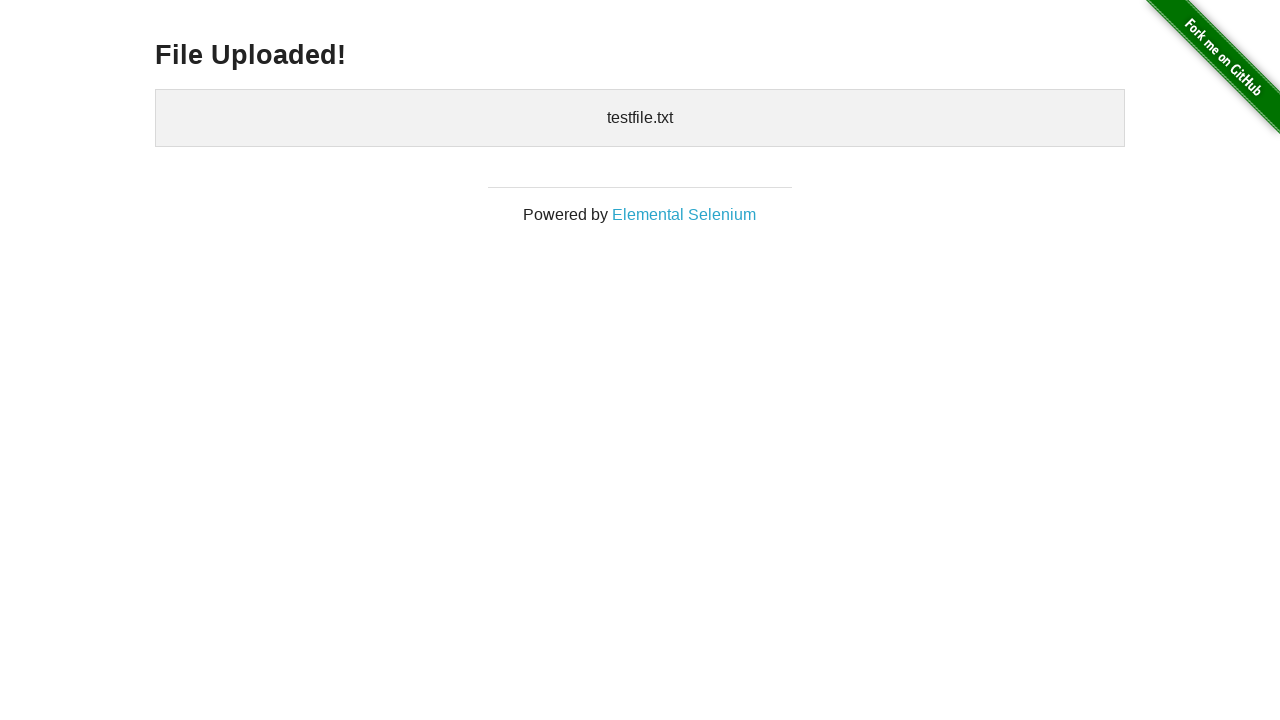

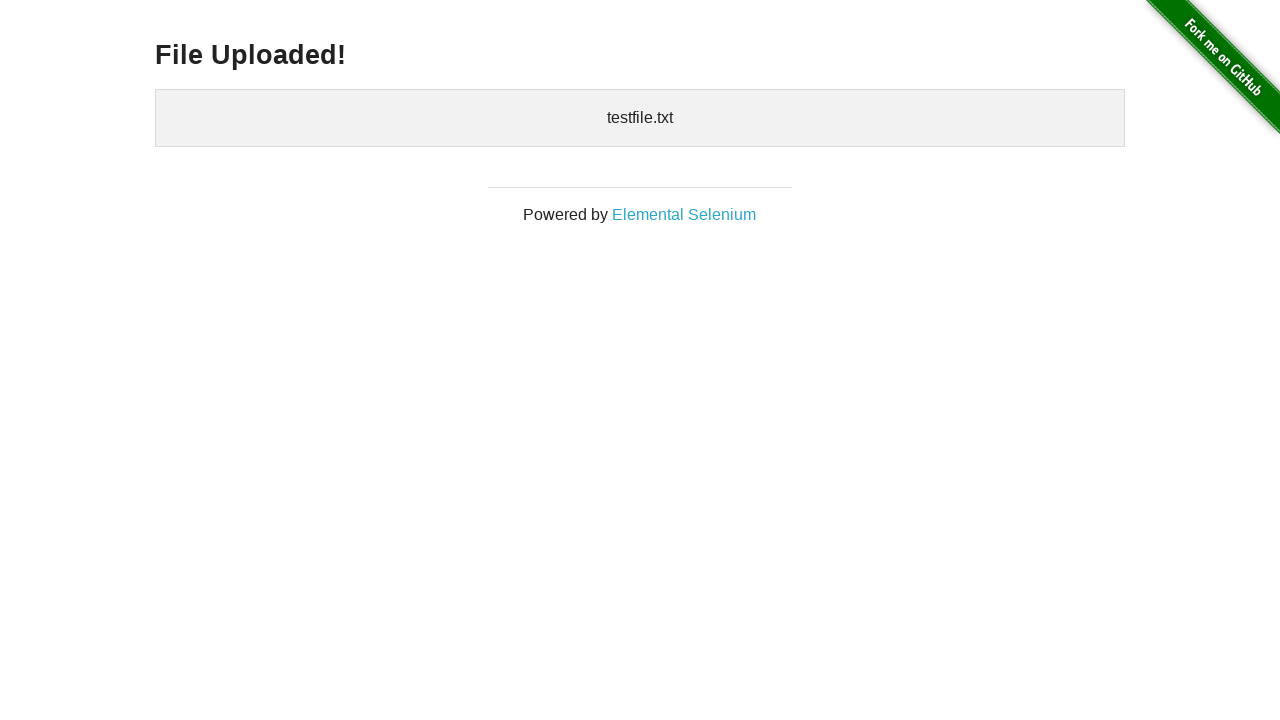